Tests mouse interaction with a skills dropdown on a registration demo page by hovering over it, clicking, and typing text with shift key held down to enter uppercase text.

Starting URL: https://demo.automationtesting.in/Register.html

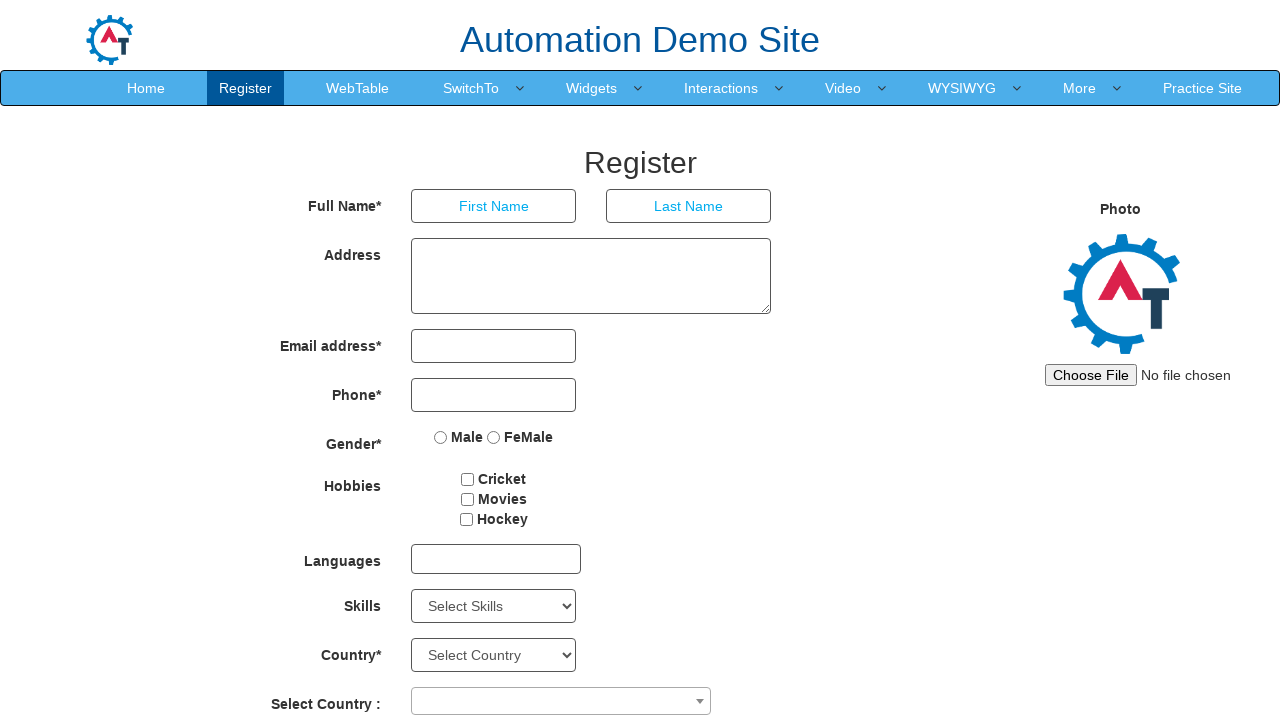

Hovered over skills dropdown at (494, 606) on #Skills
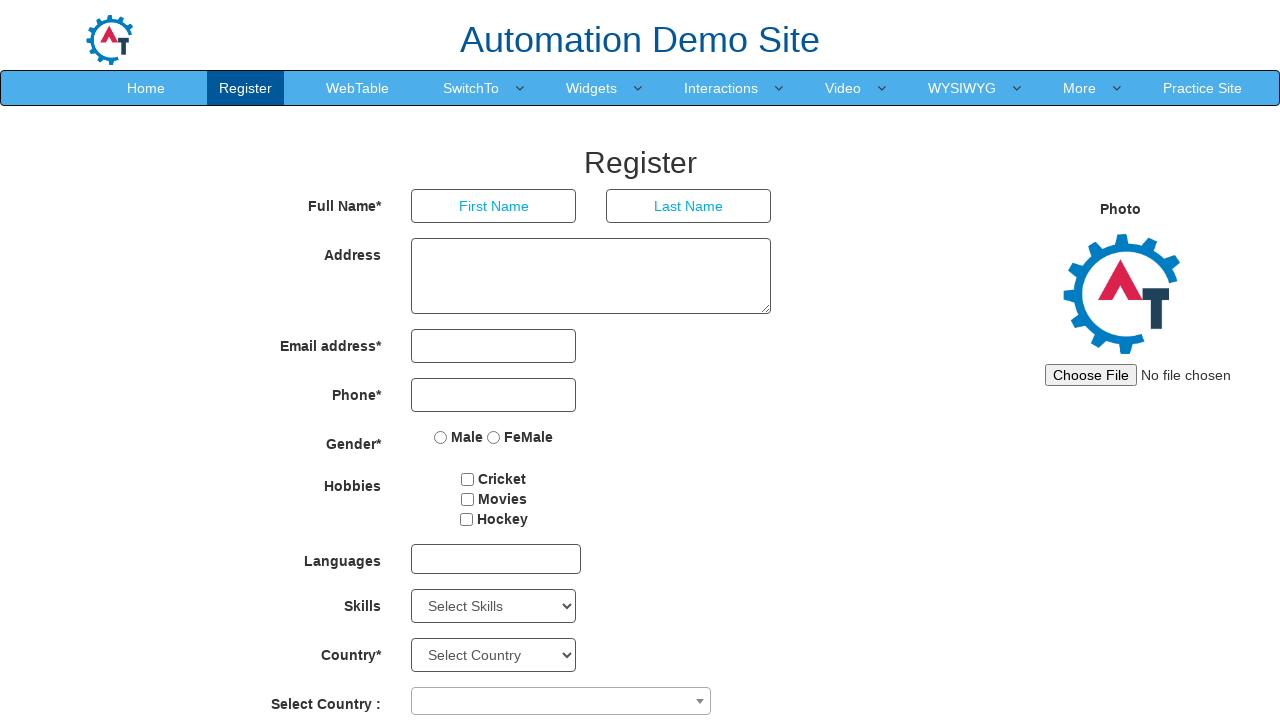

Clicked on skills dropdown at (494, 606) on #Skills
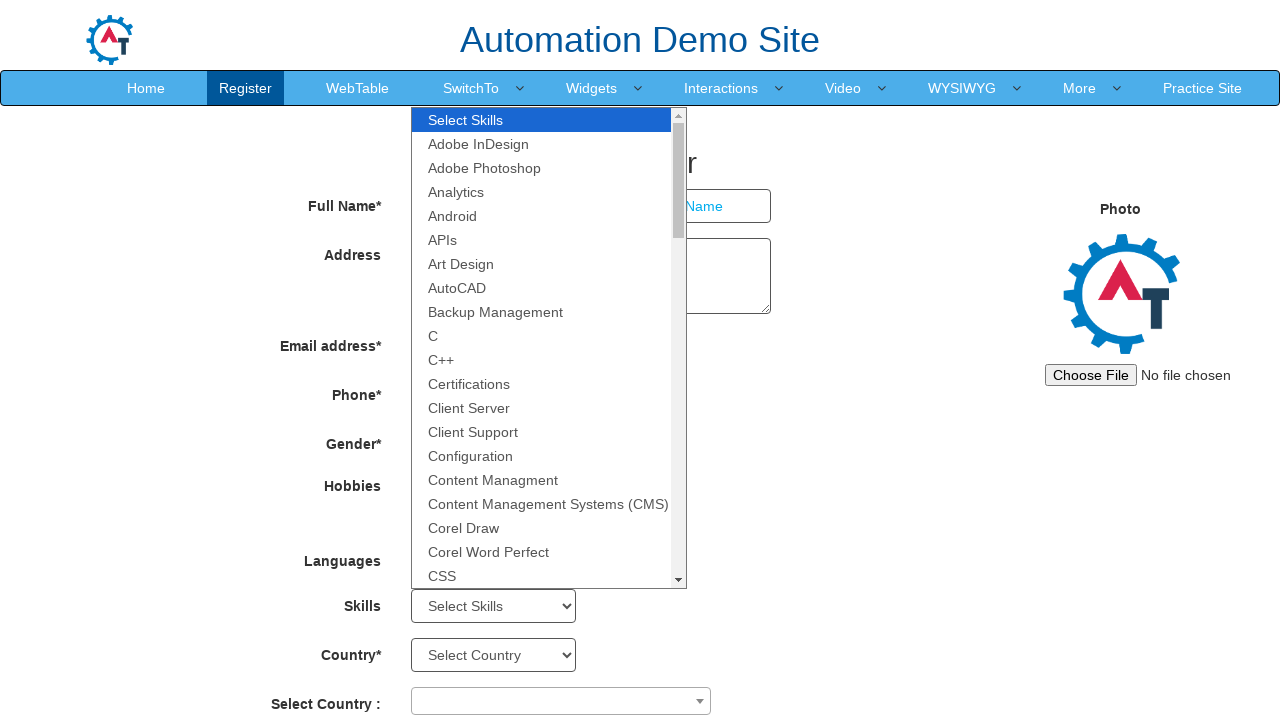

Pressed Shift key down
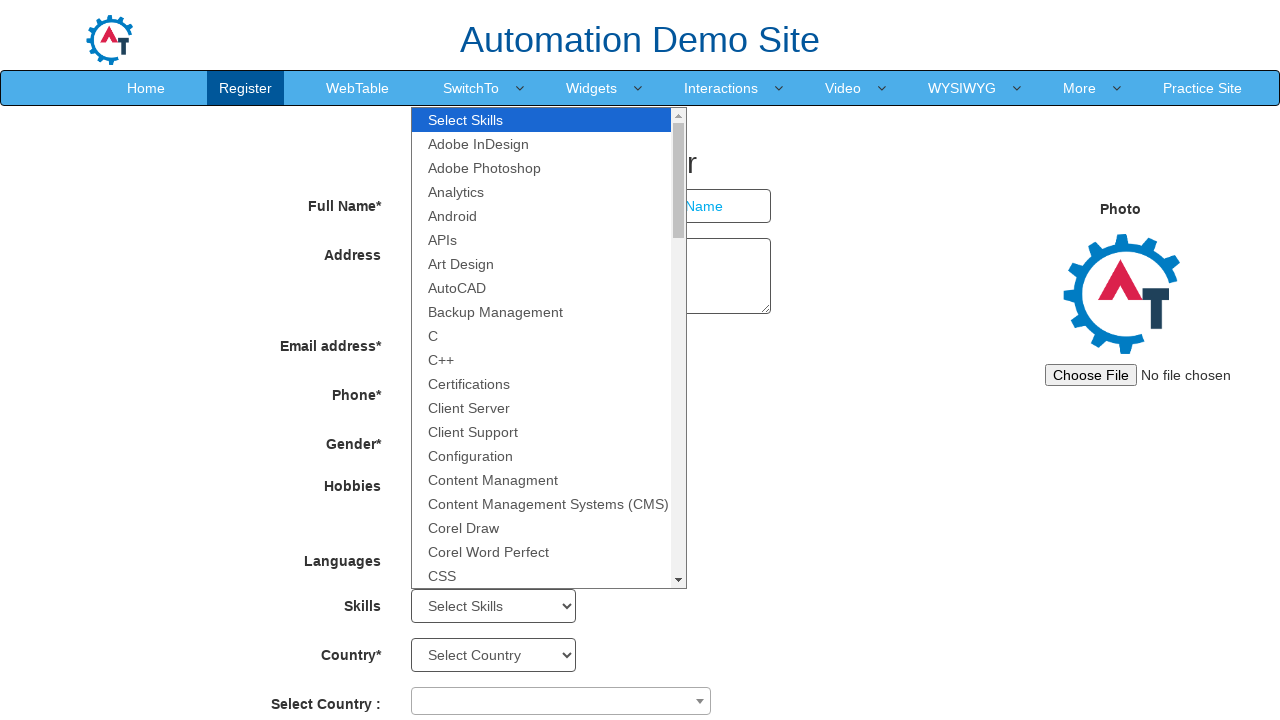

Typed 'automation' with Shift key held down to enter uppercase text
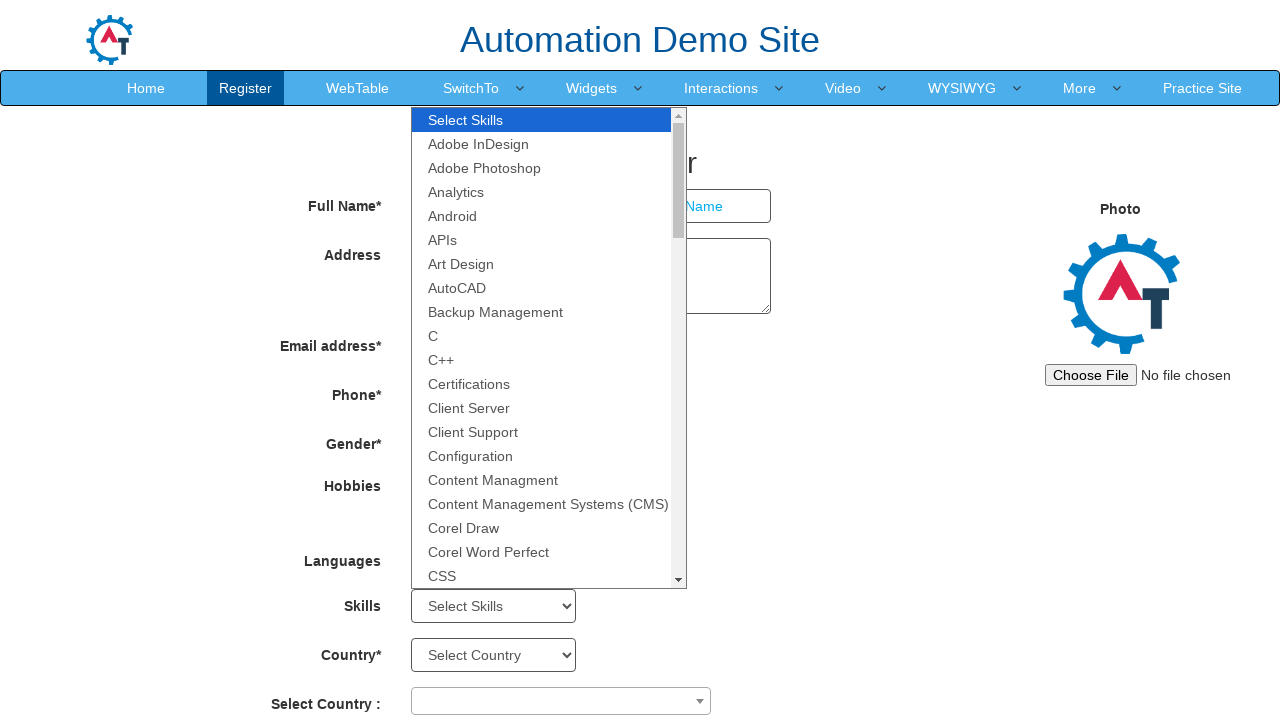

Released Shift key
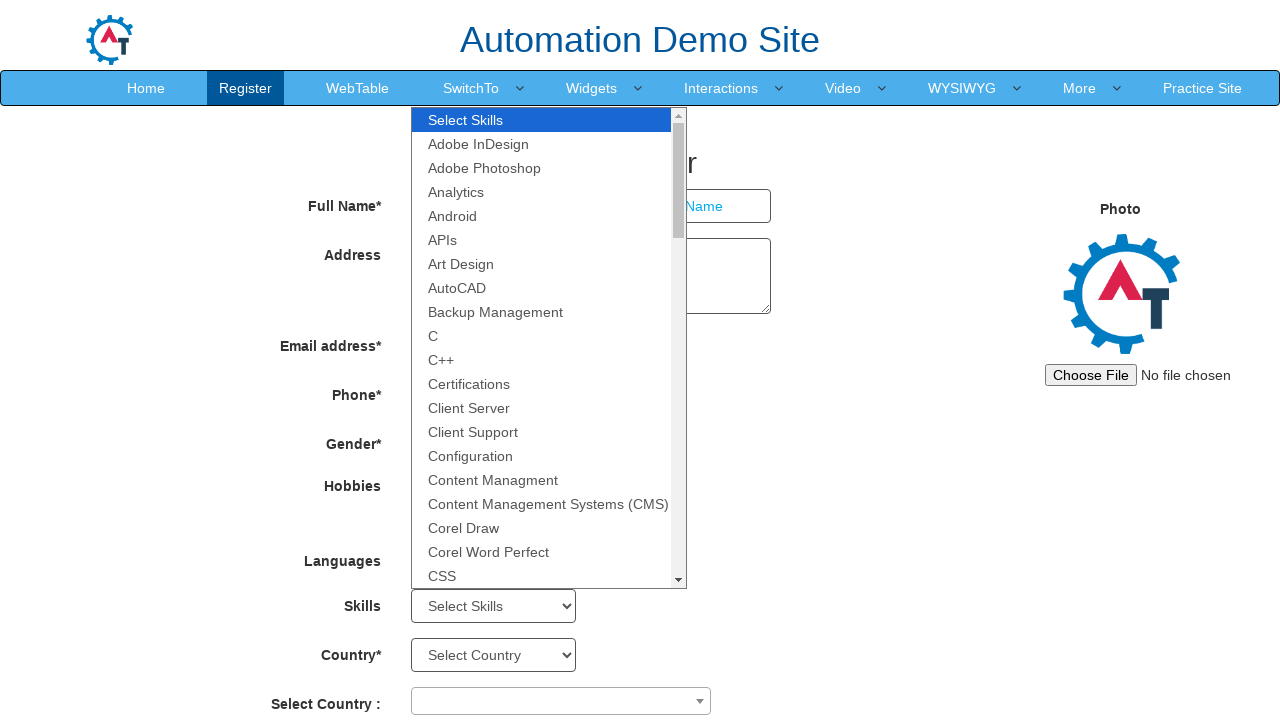

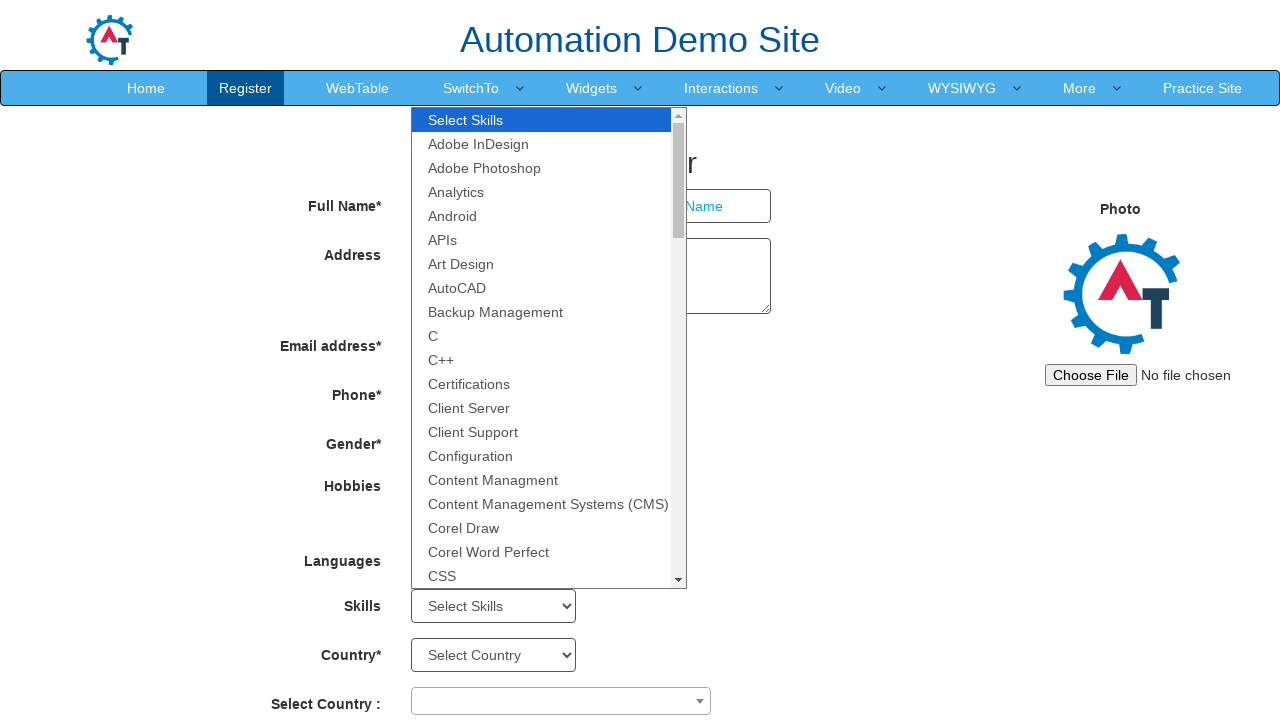